Tests interaction with iframe content and alert prompt by clicking a button, entering text in a prompt alert, and verifying the text appears on the page

Starting URL: https://www.w3schools.com/jsref/tryit.asp?filename=tryjsref_prompt

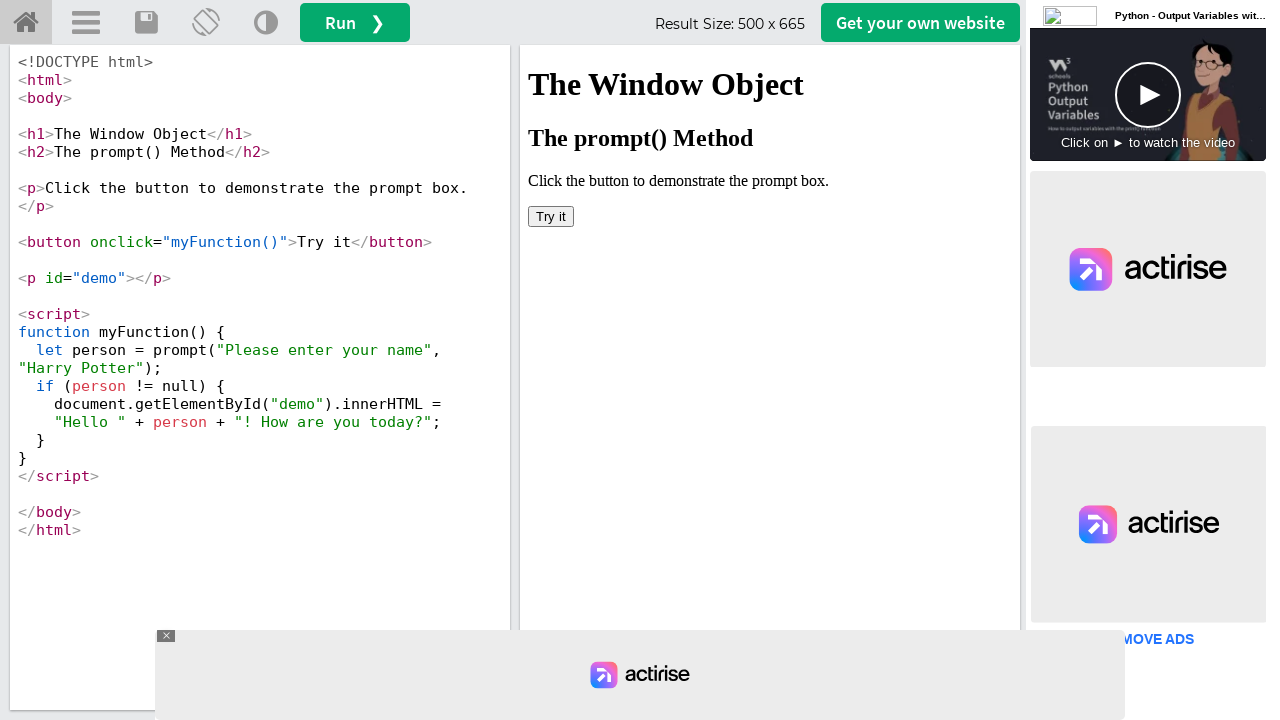

Selected iframe 'iframeResult' containing the demo
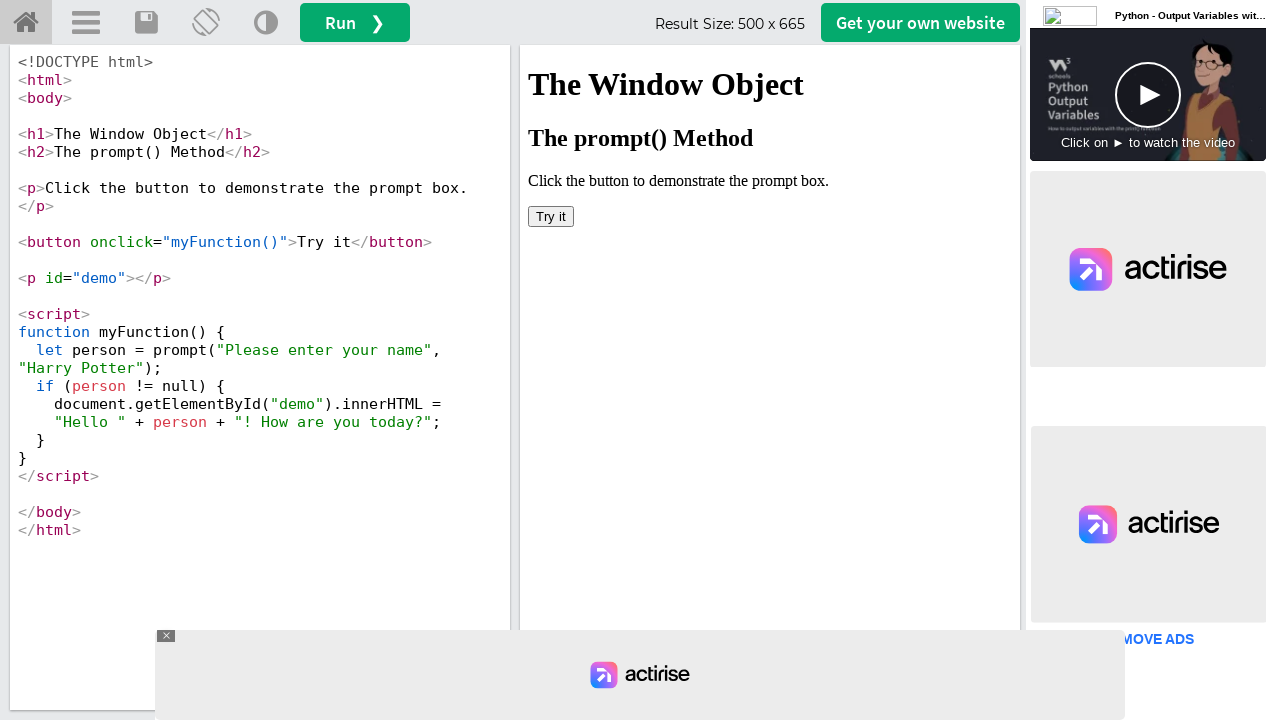

Clicked 'Try it' button in iframe at (551, 216) on button:has-text('Try it')
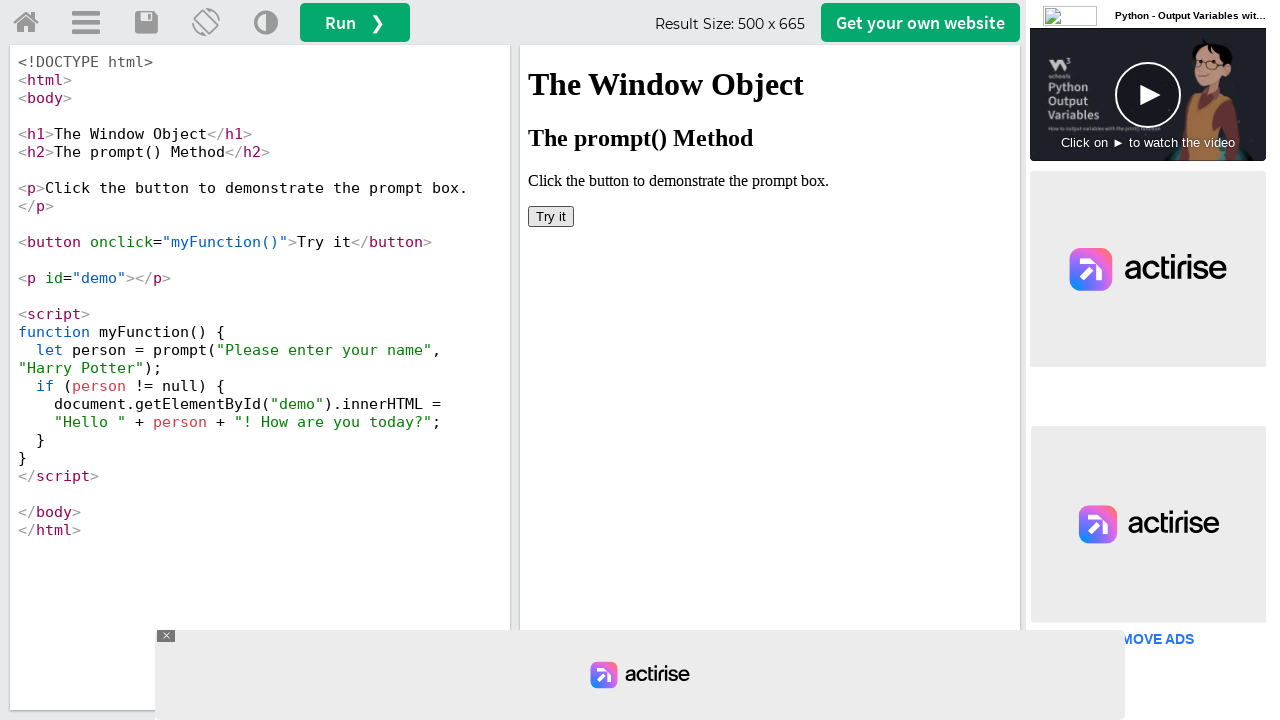

Set up dialog handler to accept prompt with 'TestUser123'
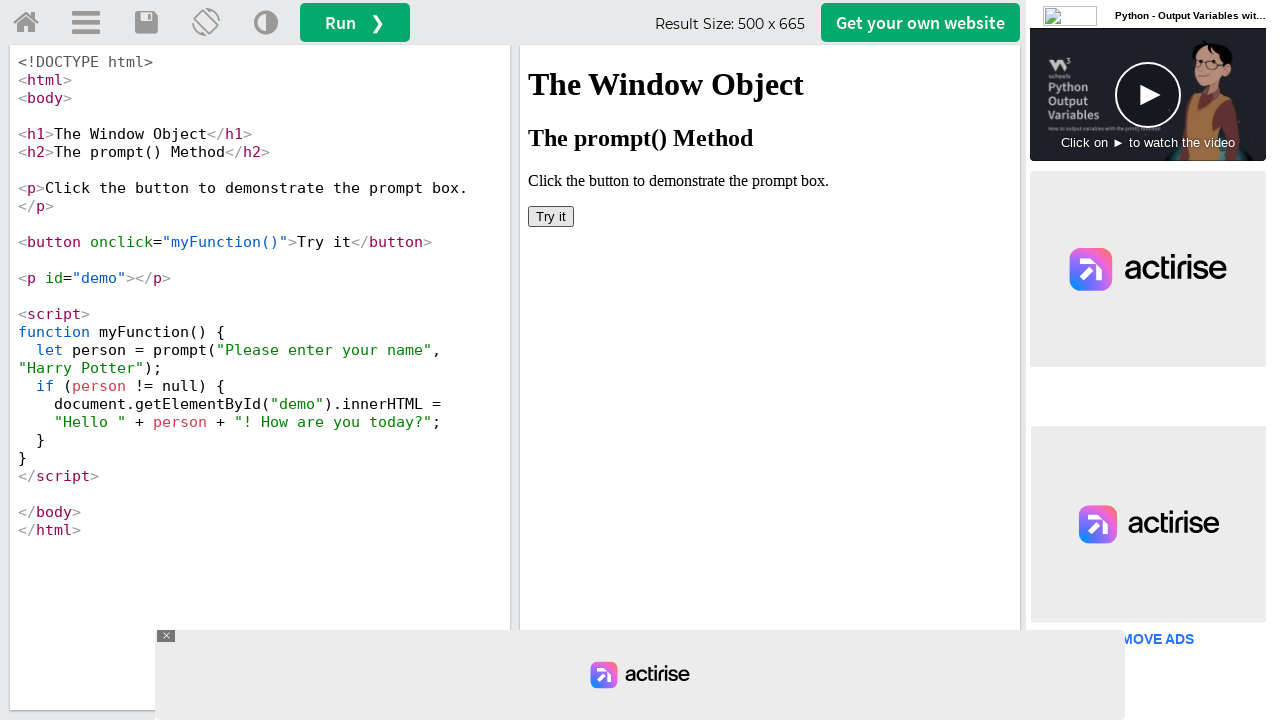

Clicked 'Try it' button again to trigger prompt dialog at (551, 216) on button:has-text('Try it')
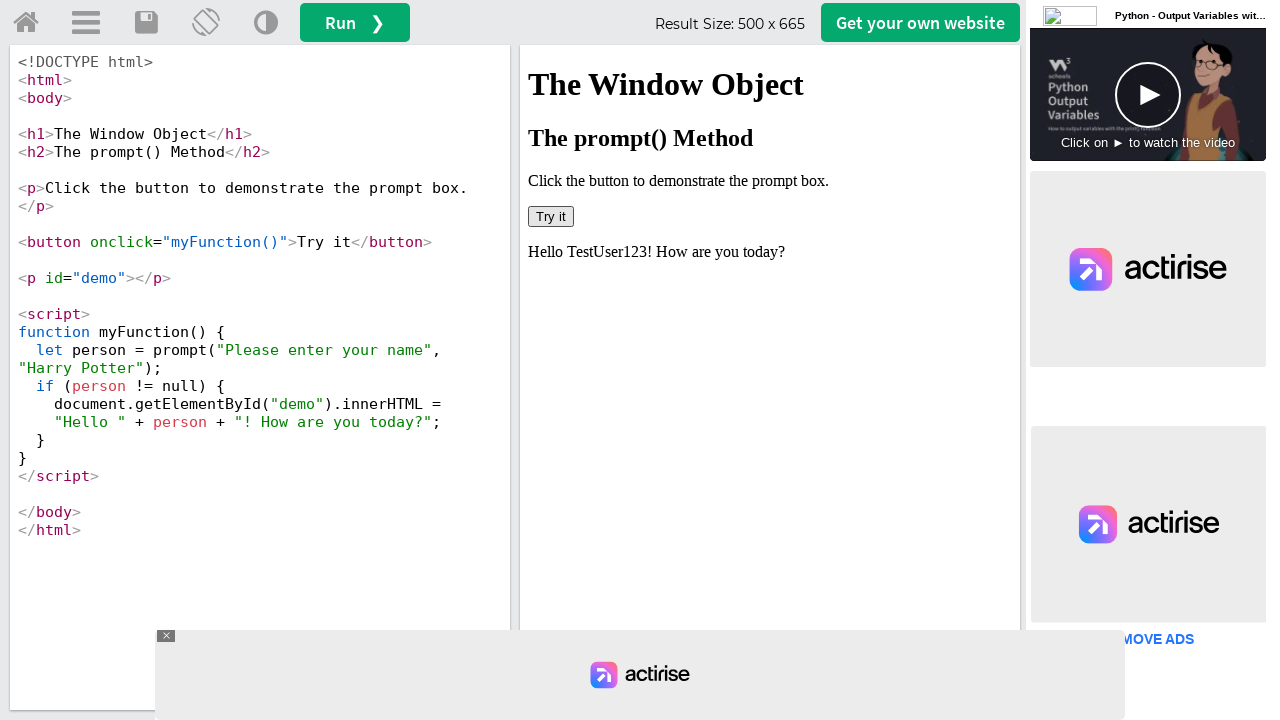

Retrieved text content from demo paragraph
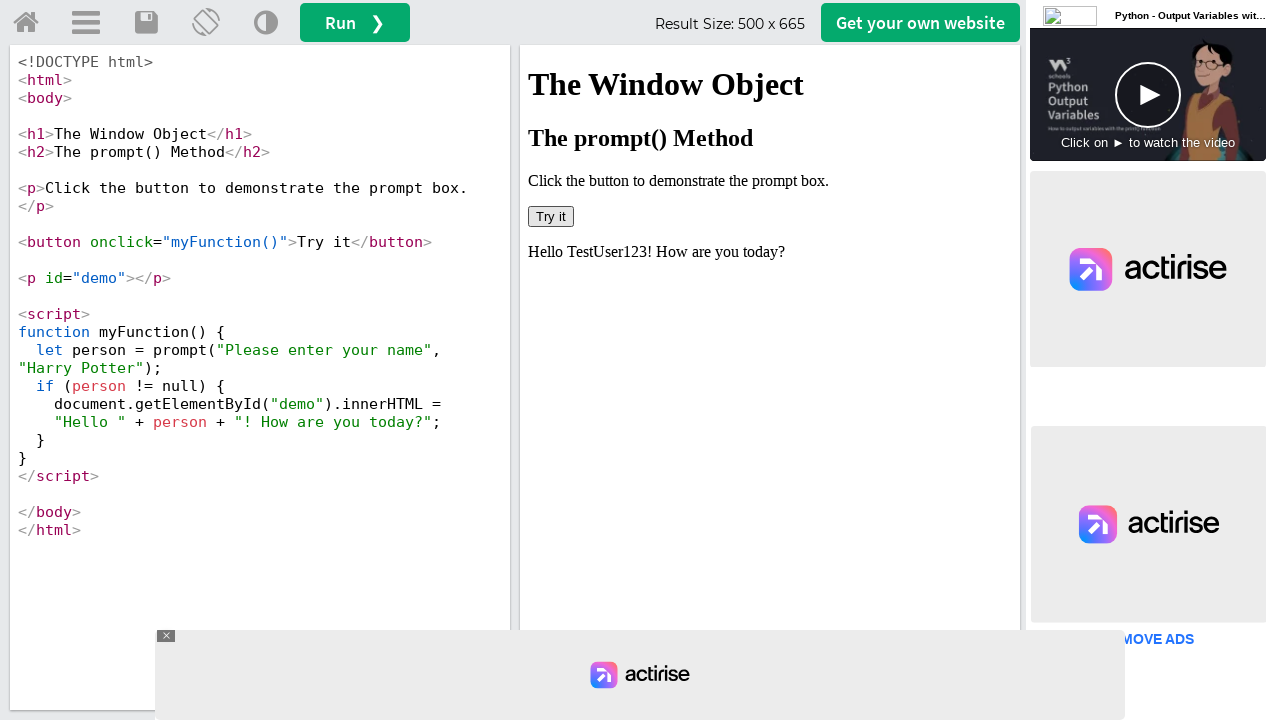

Verified that 'TestUser123' appears in demo text
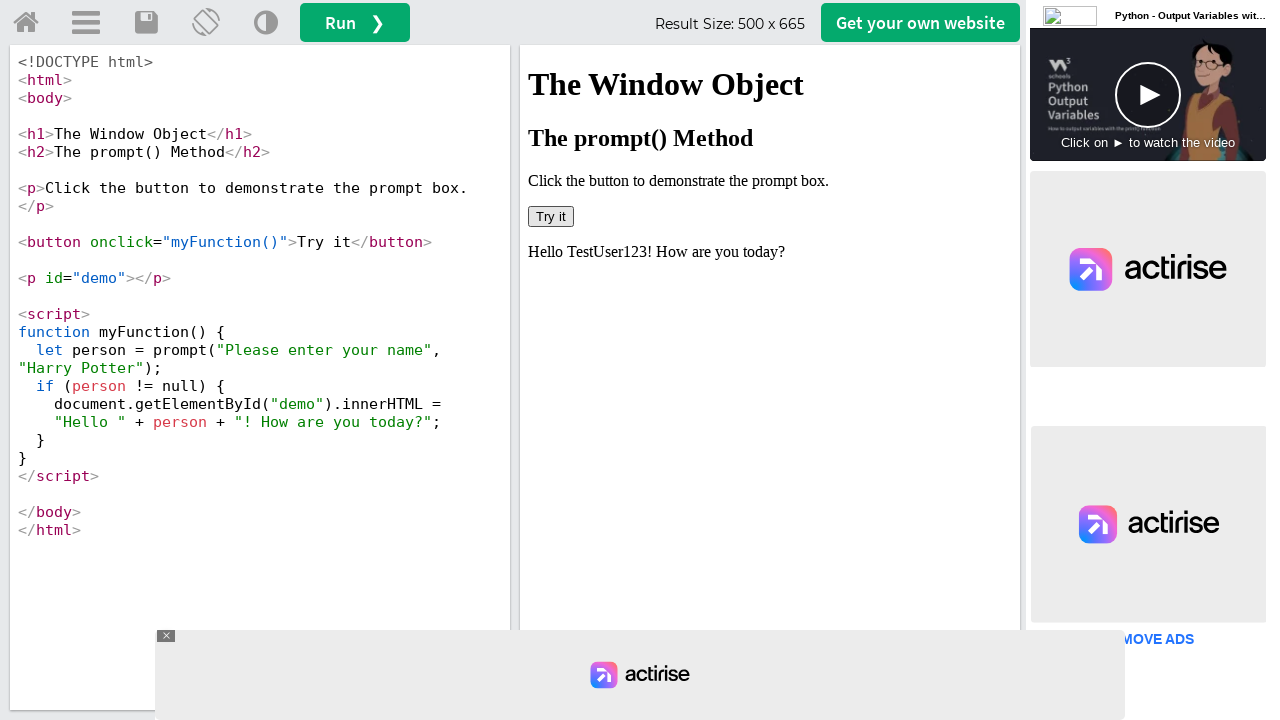

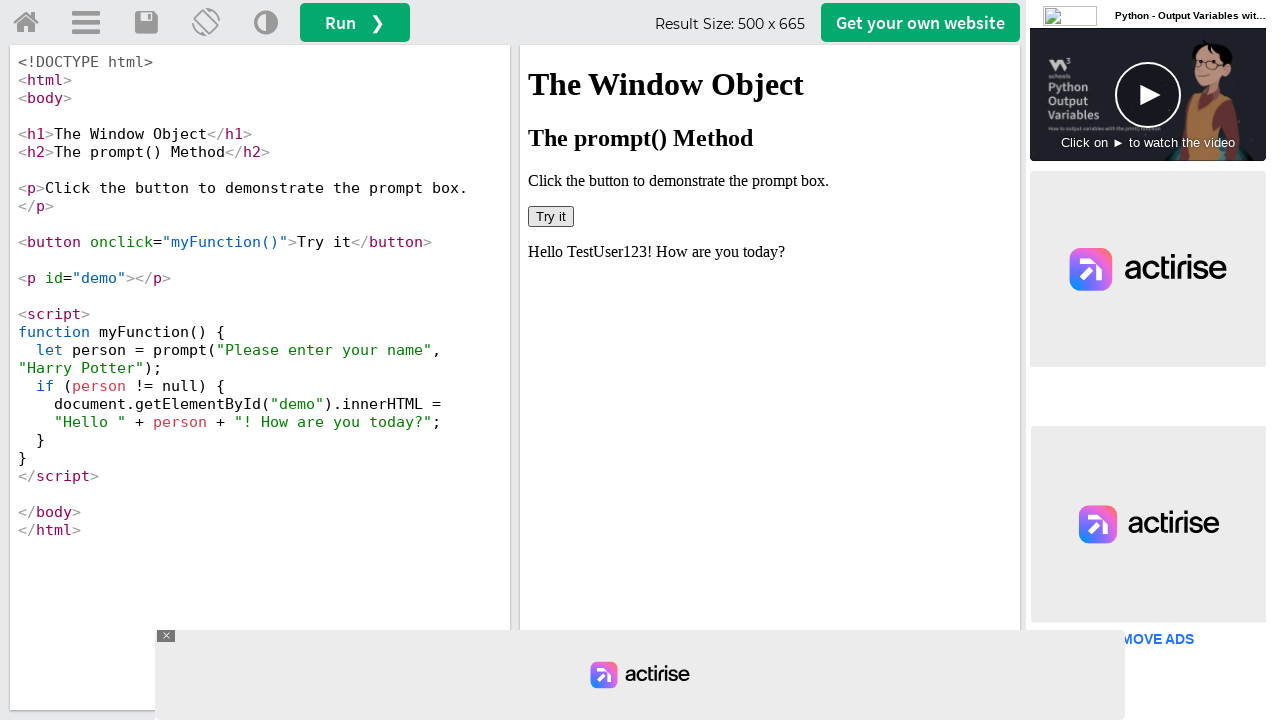